Tests multiple window handling by clicking a link that opens a new tab, then switching to the new tab to verify navigation.

Starting URL: https://the-internet.herokuapp.com/windows

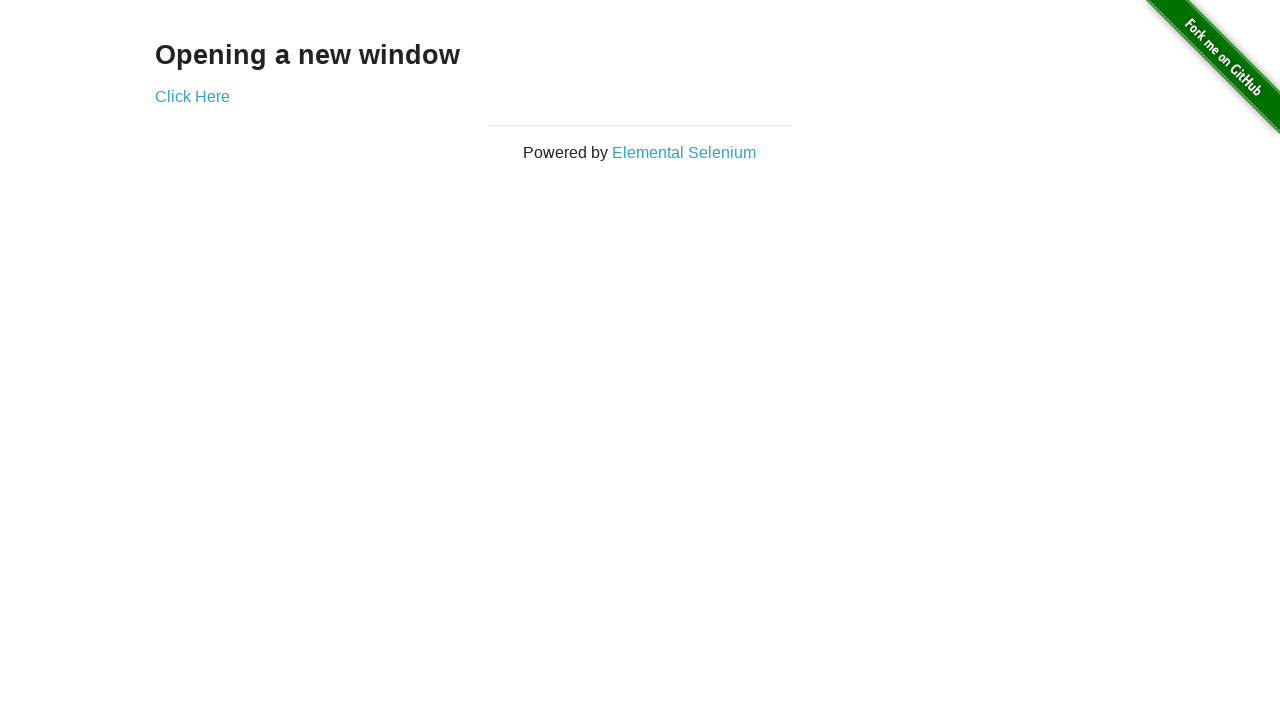

Clicked 'Click Here' link to open new tab at (192, 96) on xpath=//a[text()='Click Here']
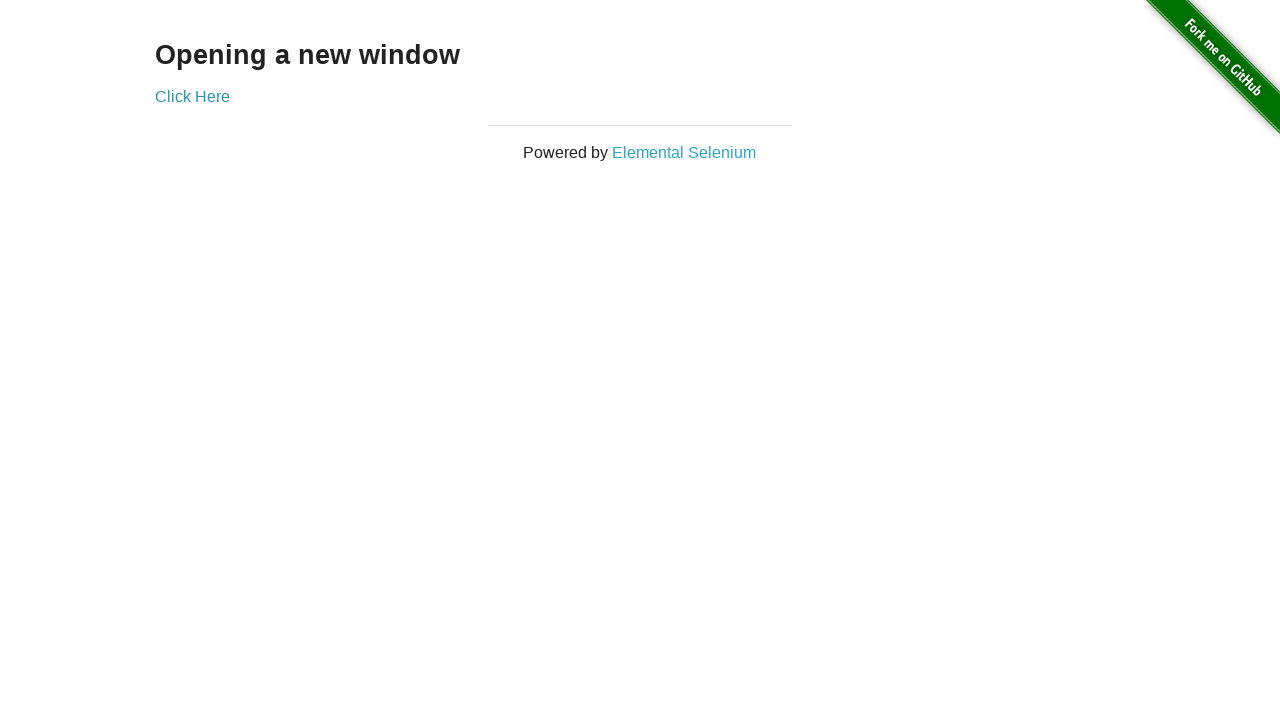

Captured new page/tab that was opened
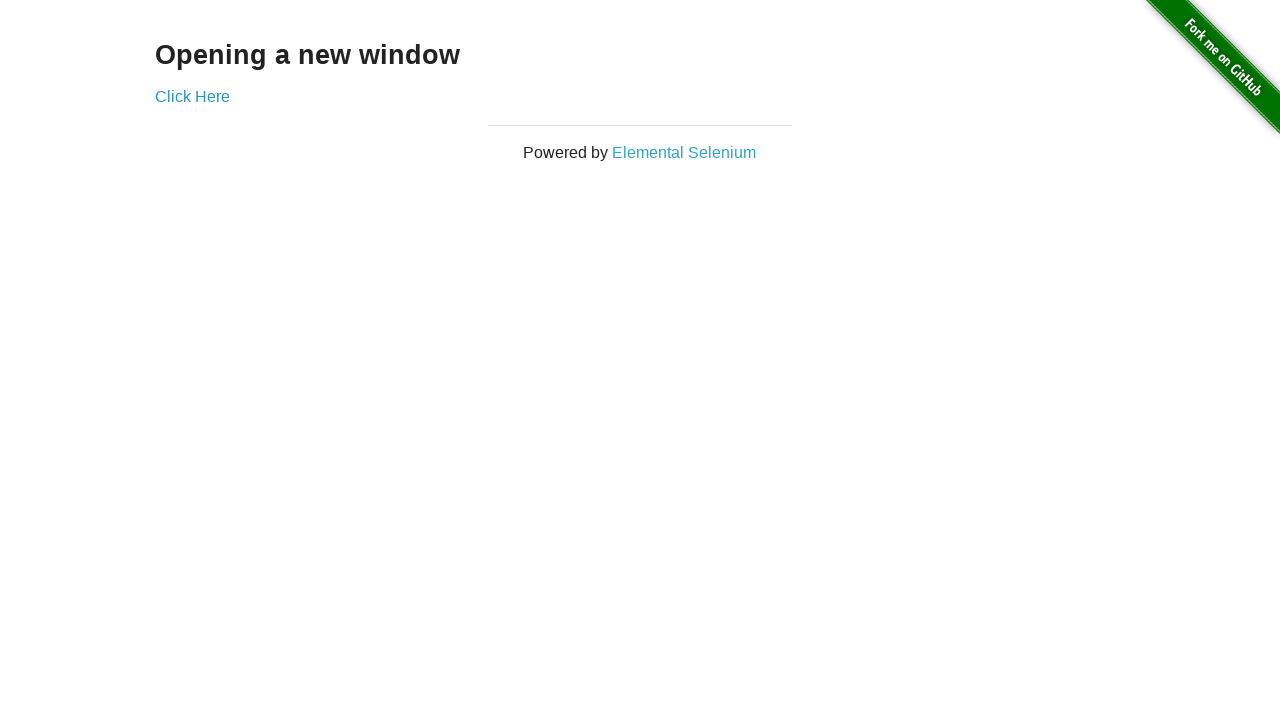

New page finished loading
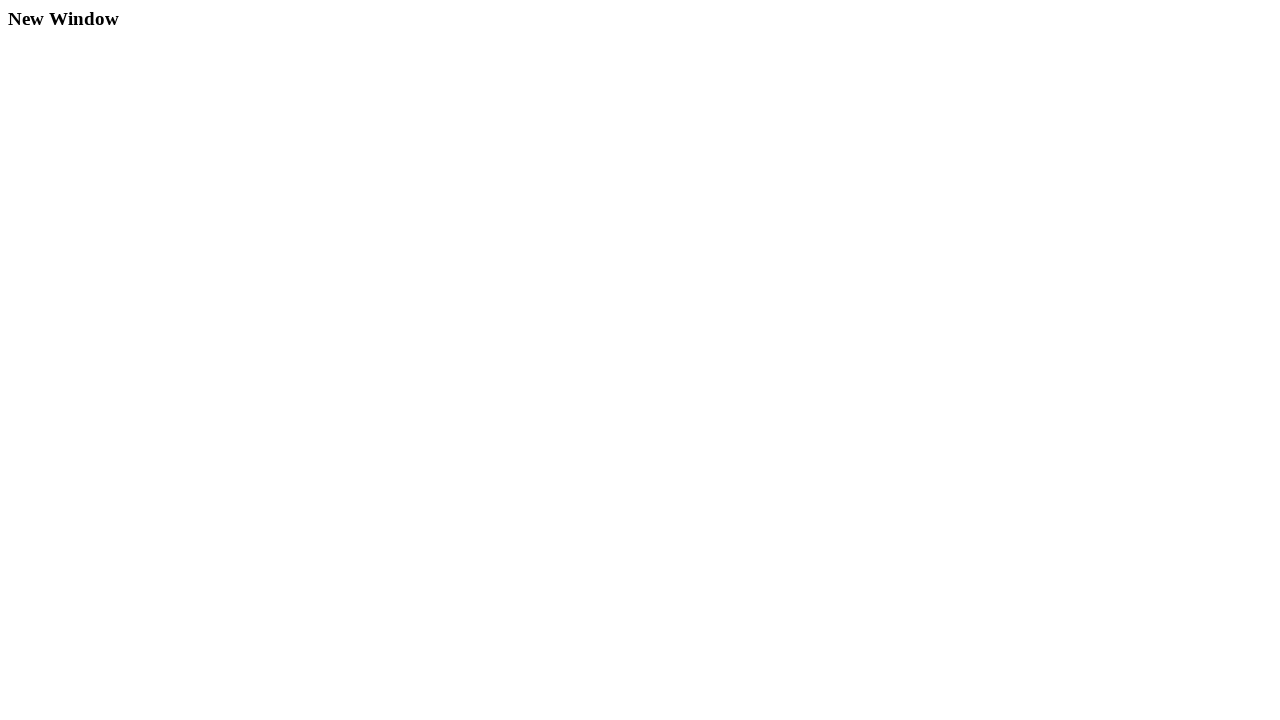

Verified new page loaded with h3 element present
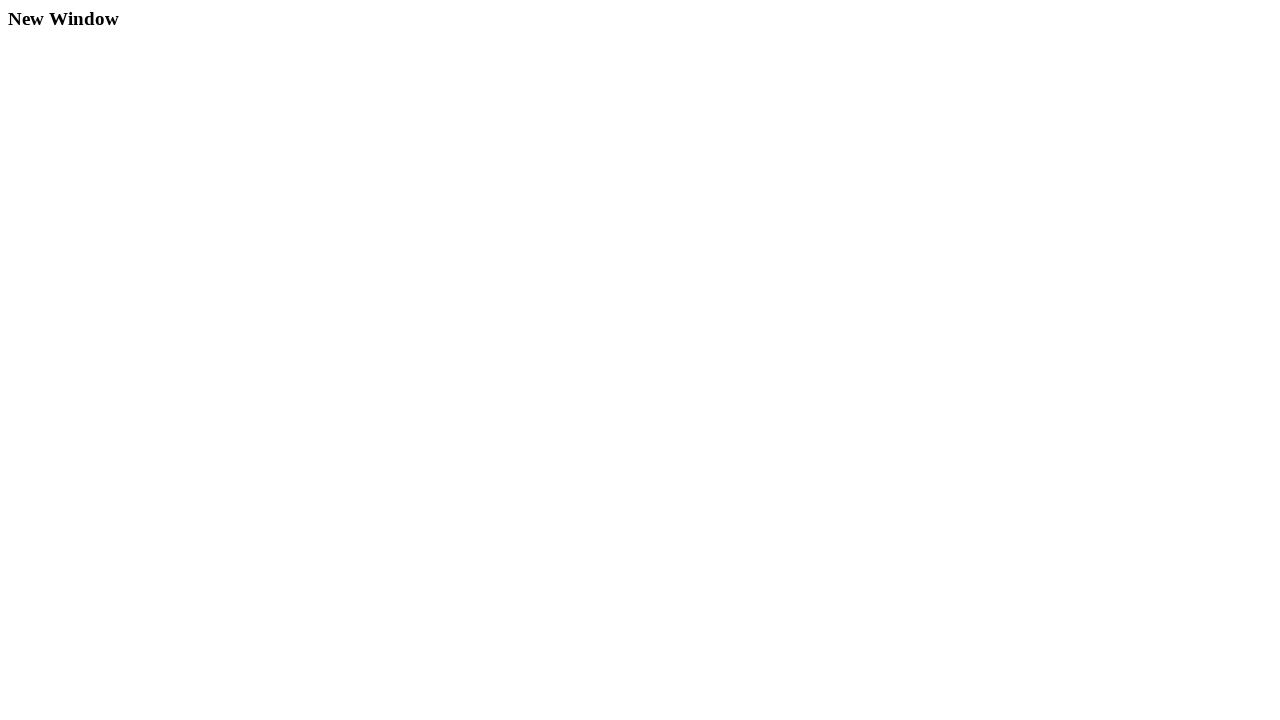

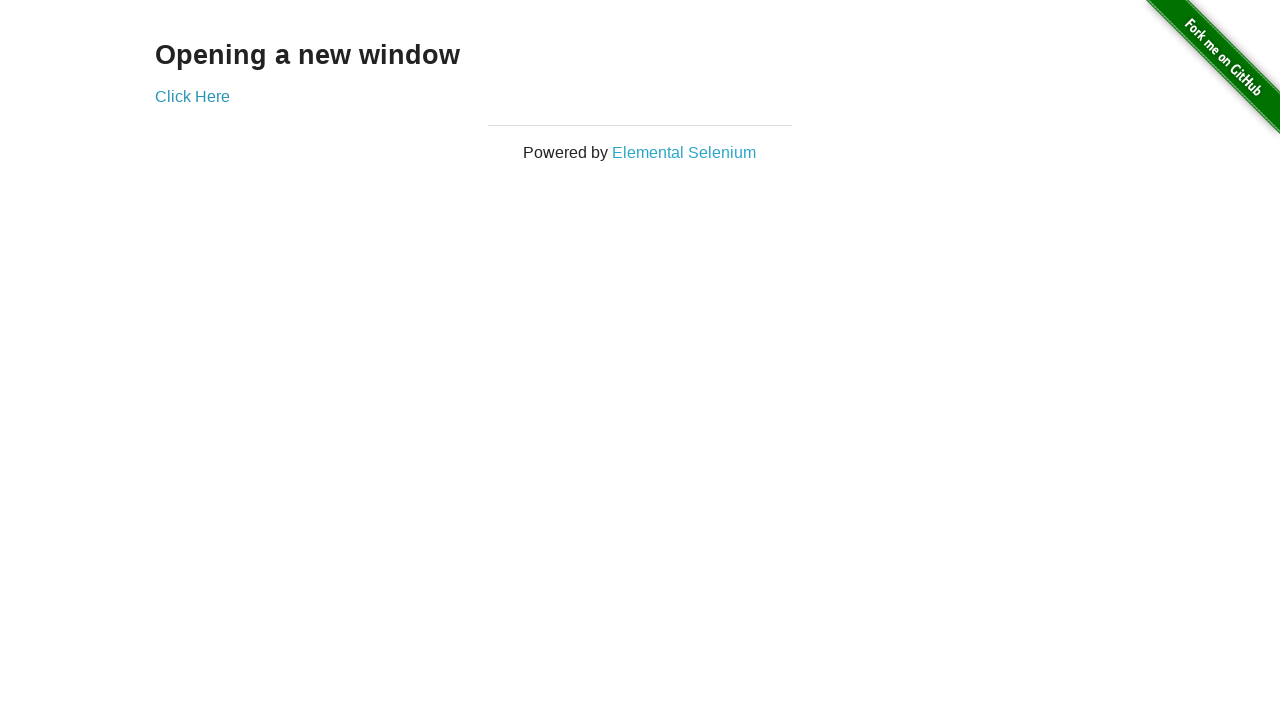